Tests the product search functionality on a grocery shopping practice site by typing a search query, verifying the filtered product count, and adding a specific product (Cashews) to the cart.

Starting URL: https://rahulshettyacademy.com/seleniumPractise/#/

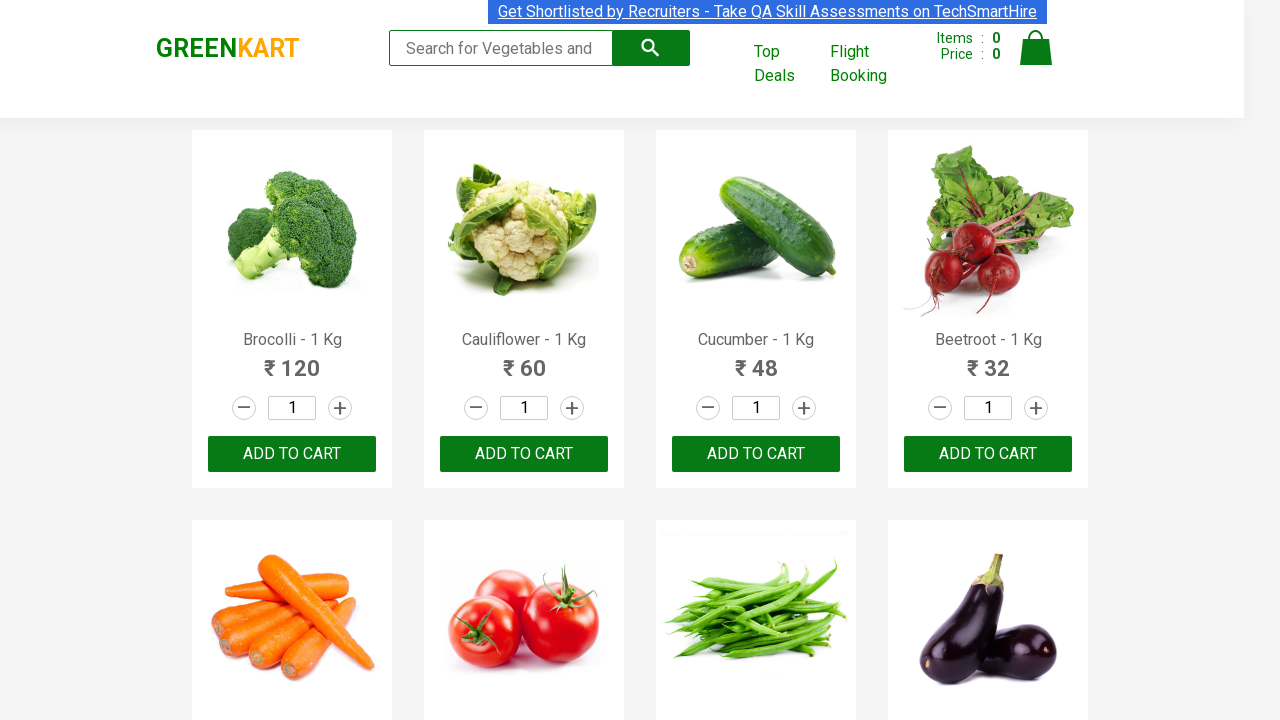

Typed 'ca' in search box to filter products on .search-keyword
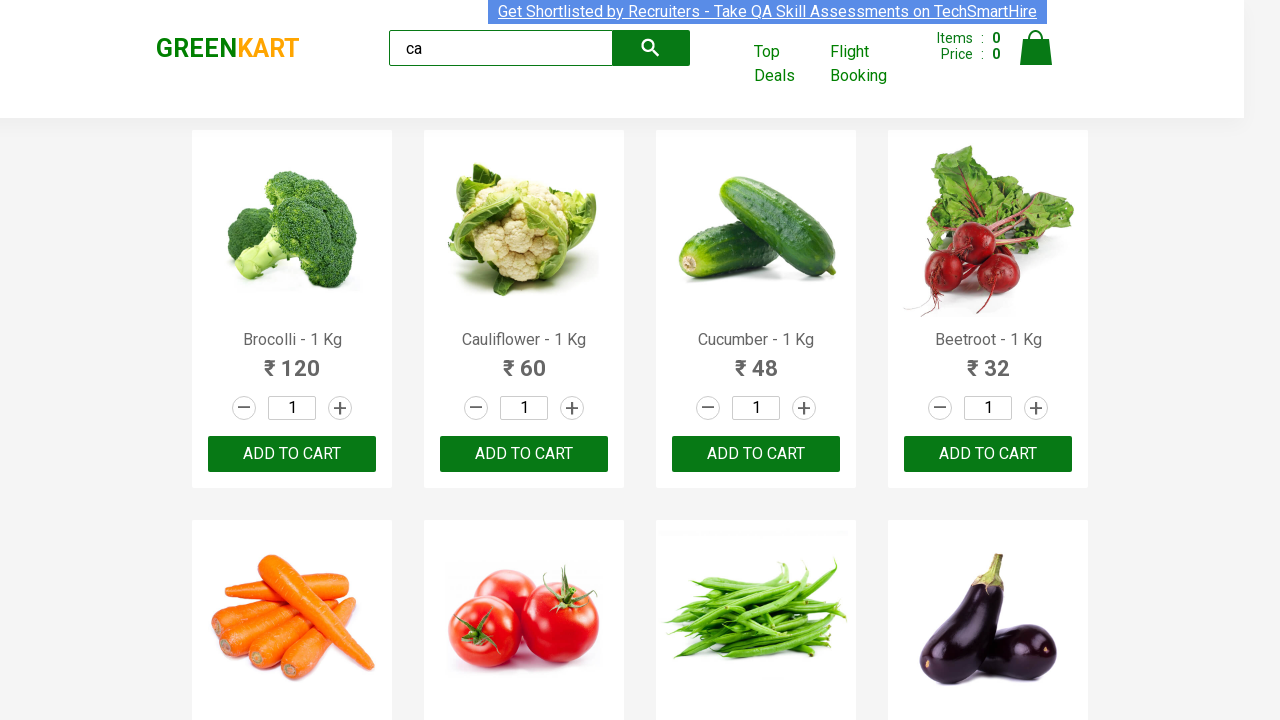

Waited 2 seconds for products to filter
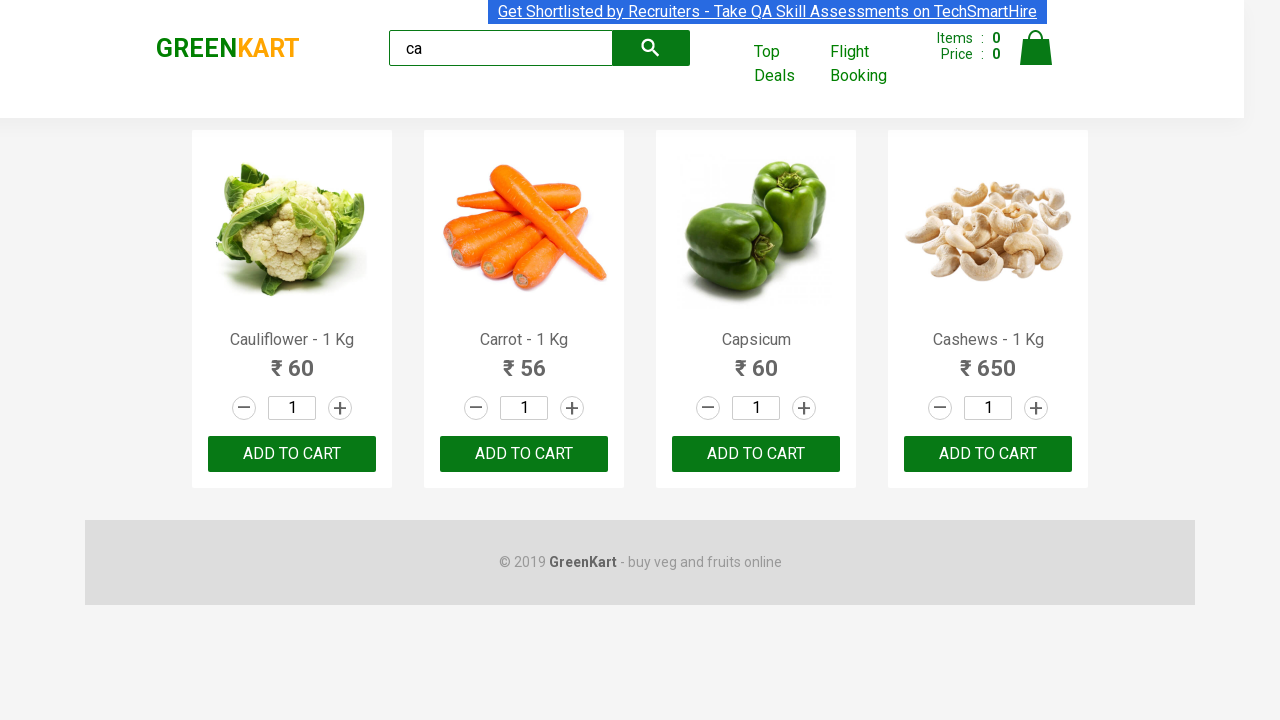

Verified that product elements are displayed
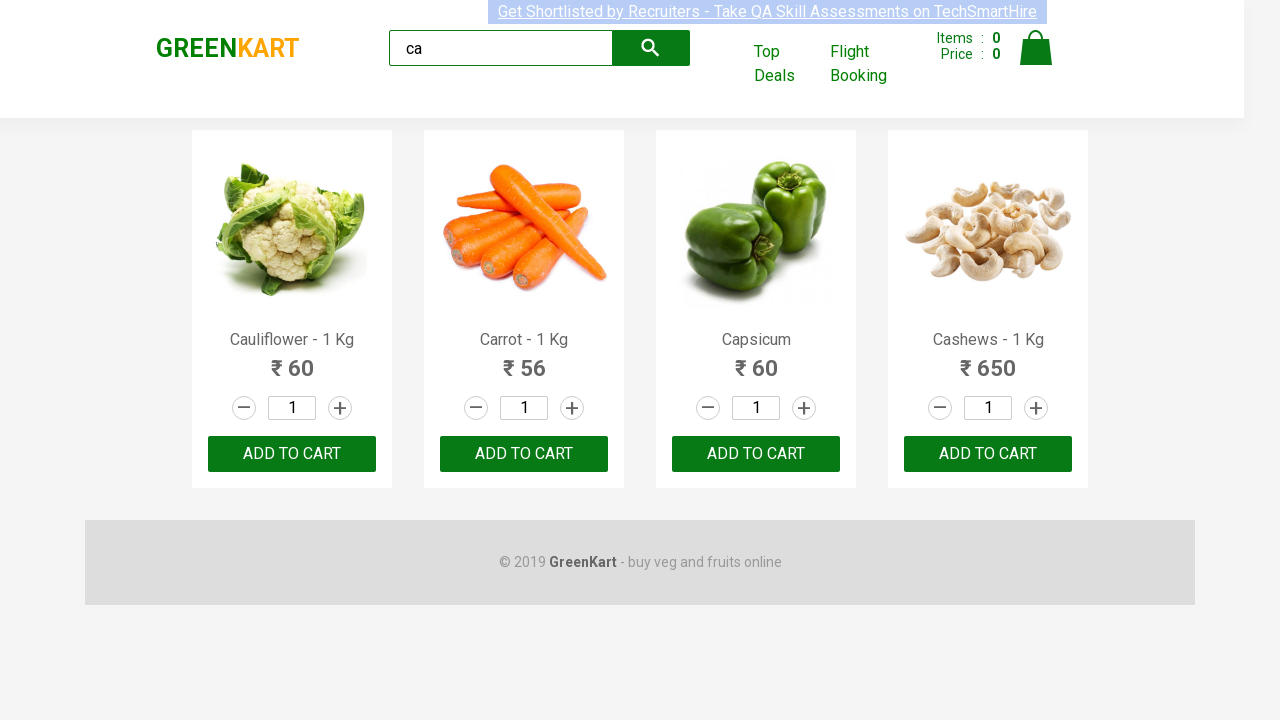

Verified that exactly 4 products are displayed after filtering
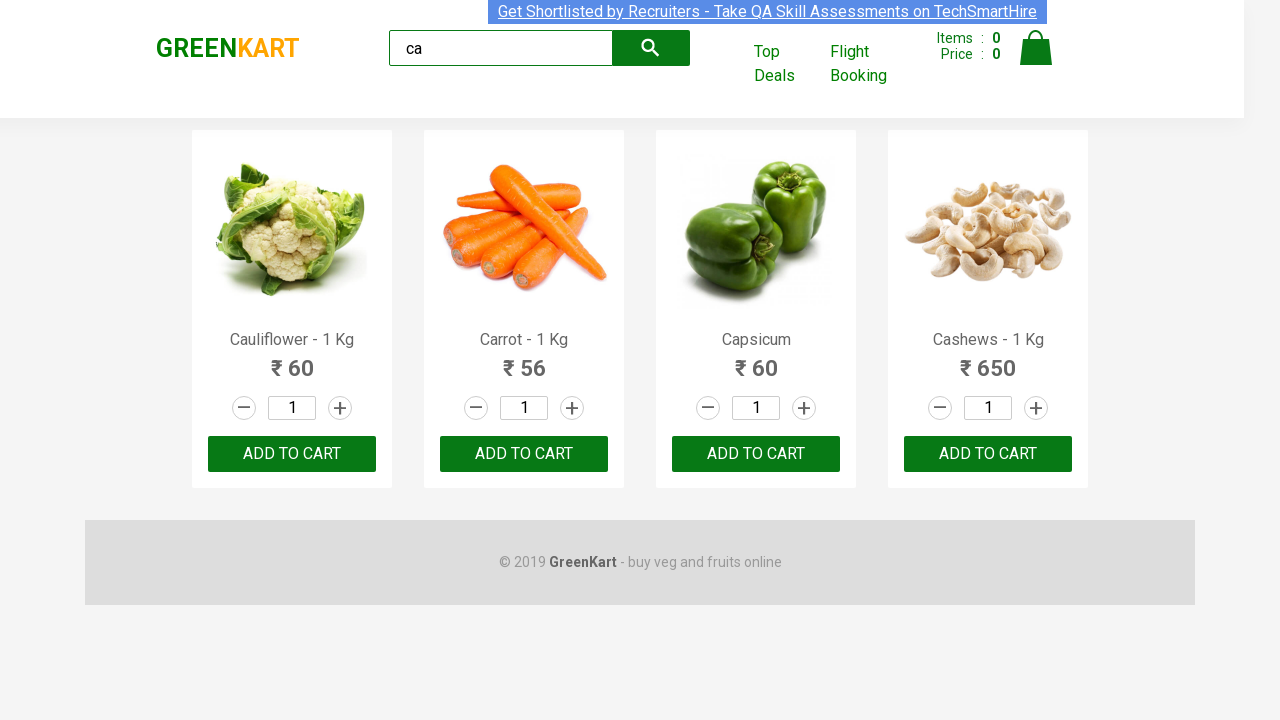

Found Cashews product and clicked 'Add to Cart' button at (988, 454) on .products .product >> nth=3 >> button
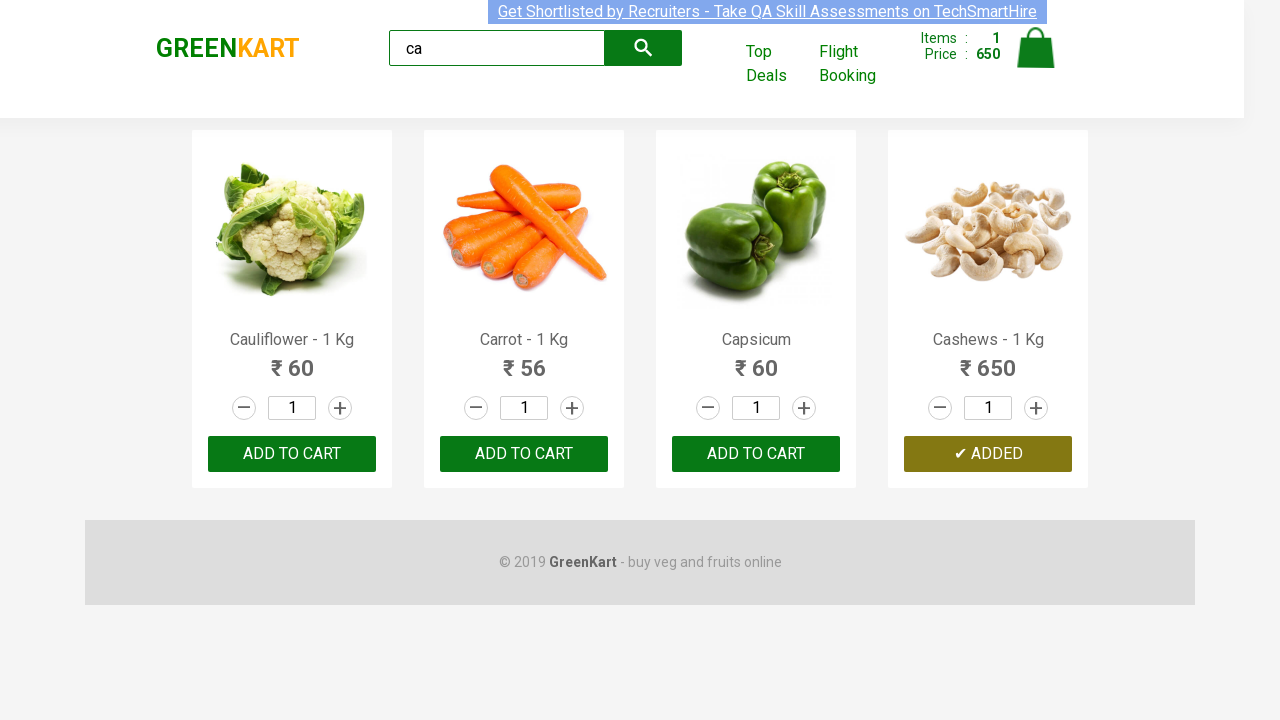

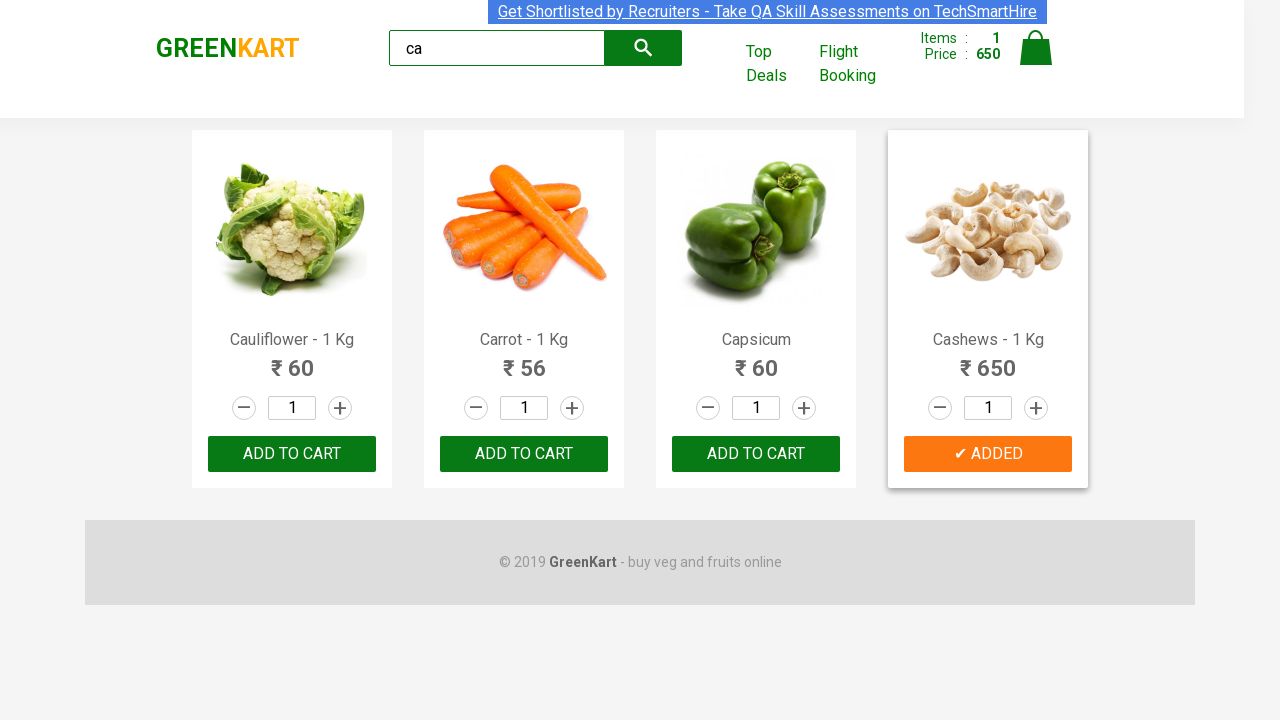